Tests marking individual items as complete by checking their checkboxes

Starting URL: https://demo.playwright.dev/todomvc

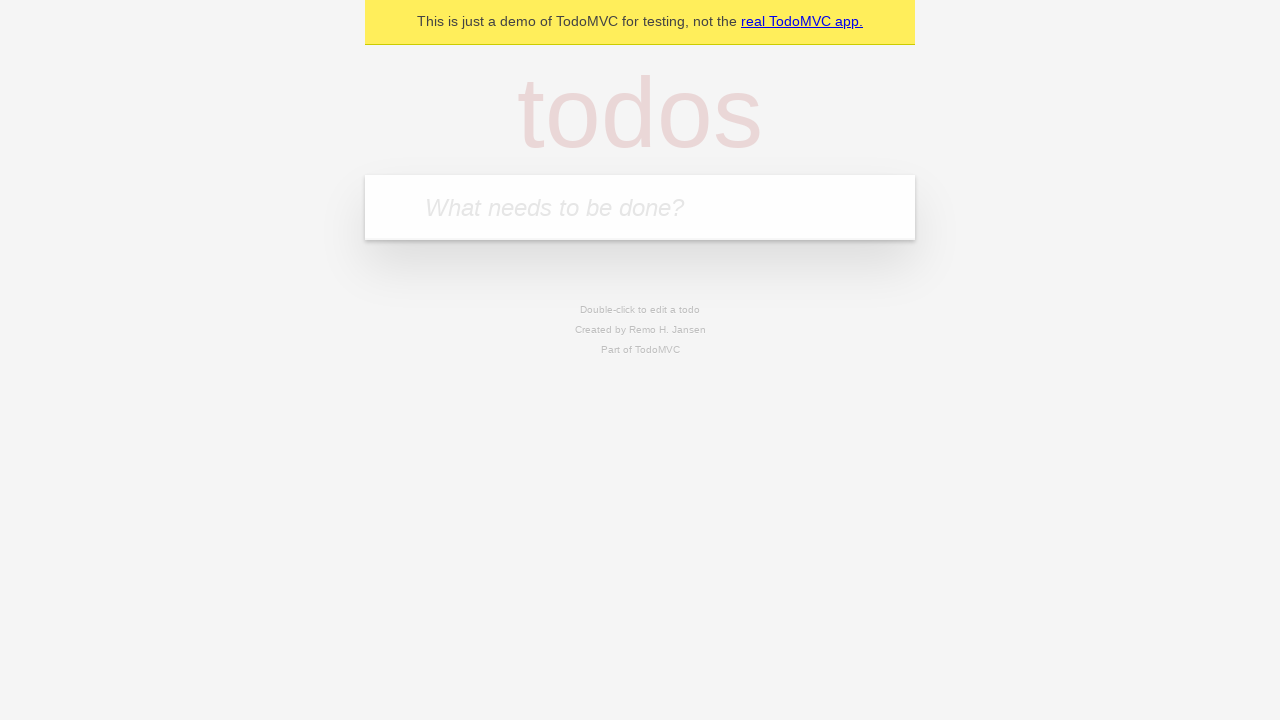

Filled todo input with 'buy more cheese' on internal:attr=[placeholder="What needs to be done?"i]
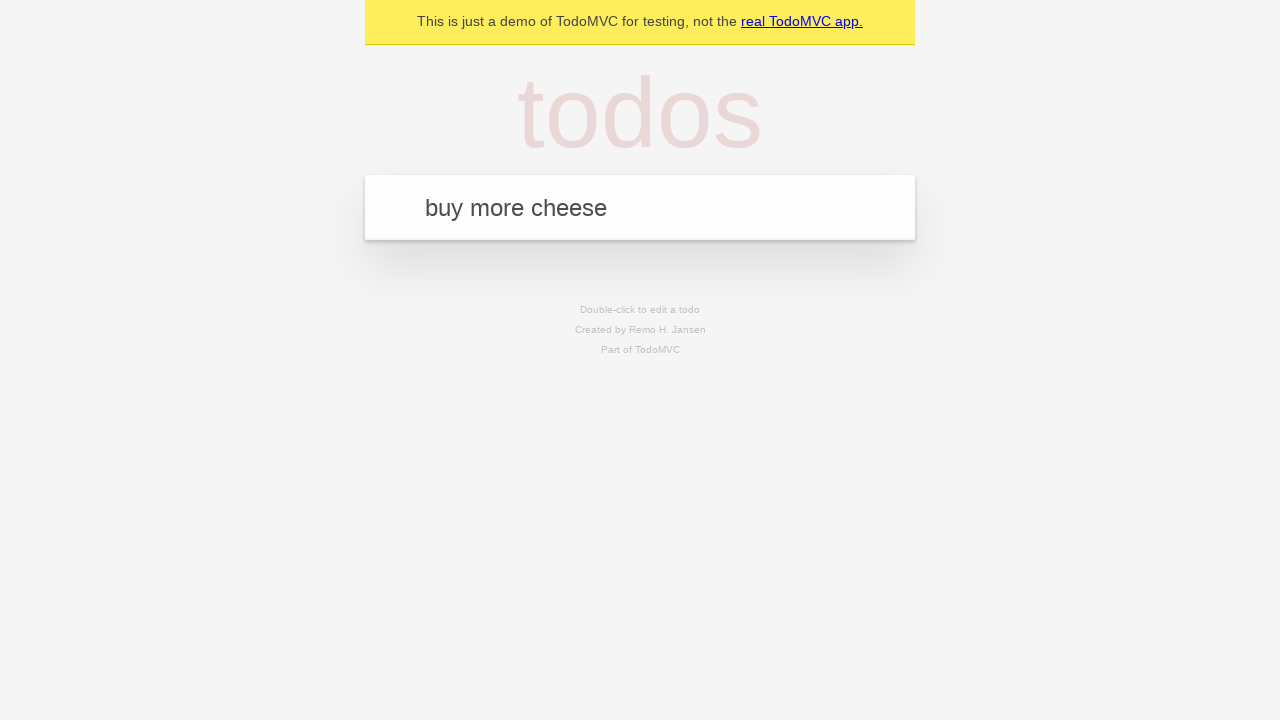

Pressed Enter to add first todo item on internal:attr=[placeholder="What needs to be done?"i]
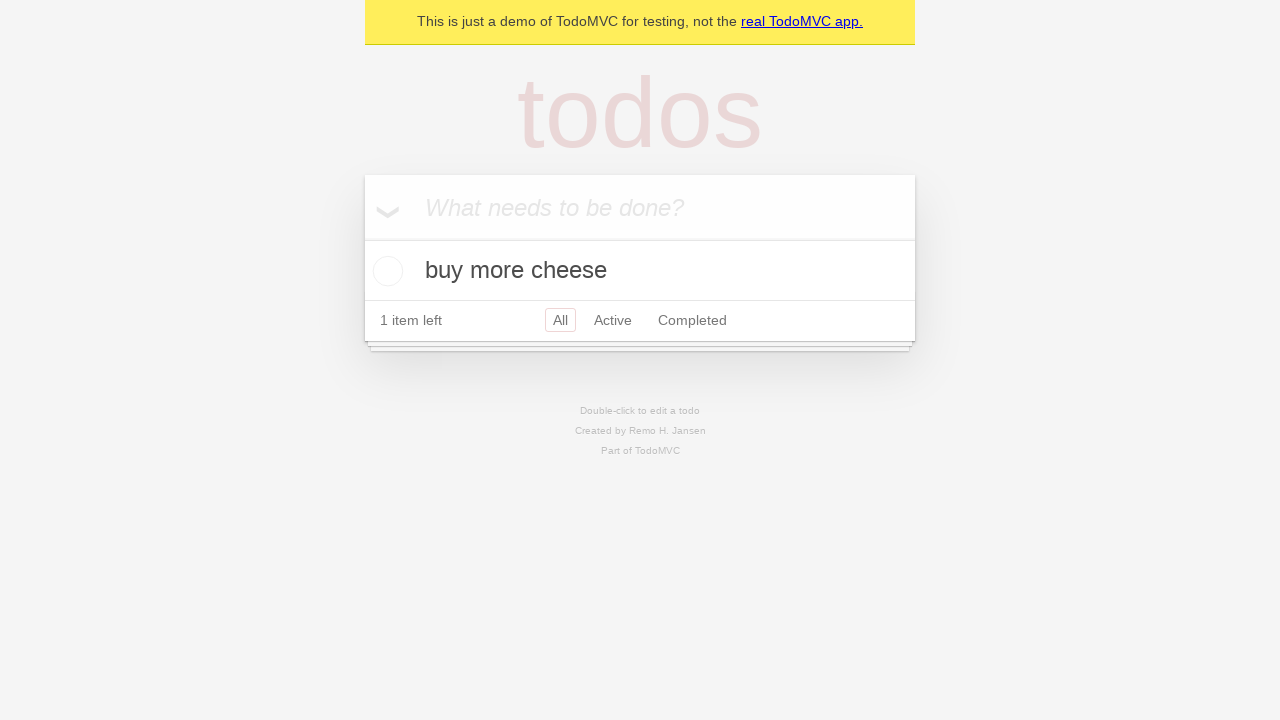

Filled todo input with 'feed the cat' on internal:attr=[placeholder="What needs to be done?"i]
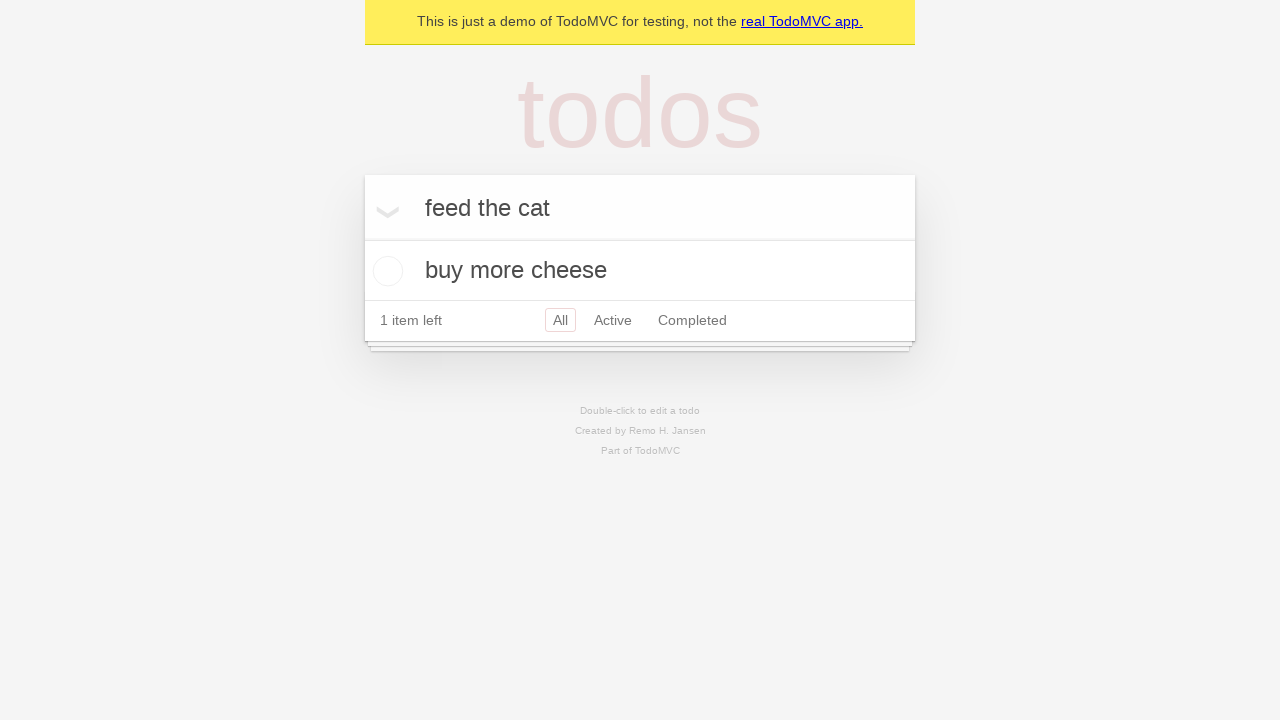

Pressed Enter to add second todo item on internal:attr=[placeholder="What needs to be done?"i]
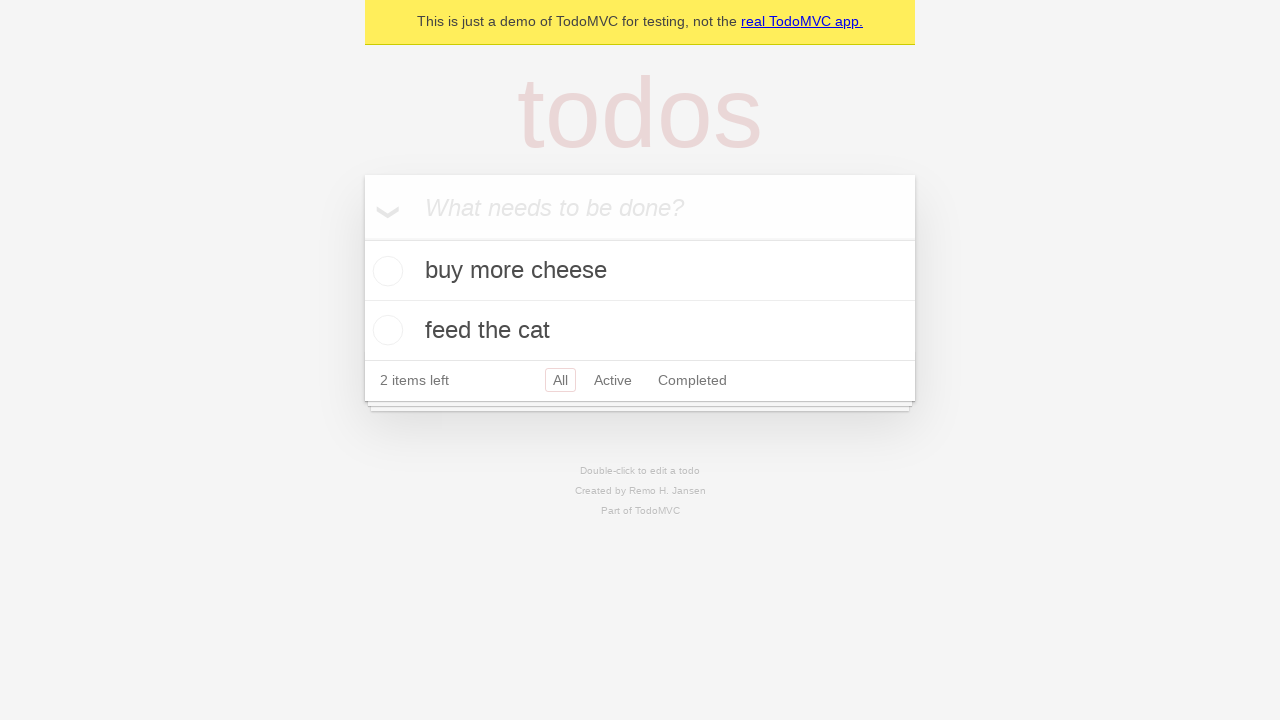

Waited for second todo item to be added
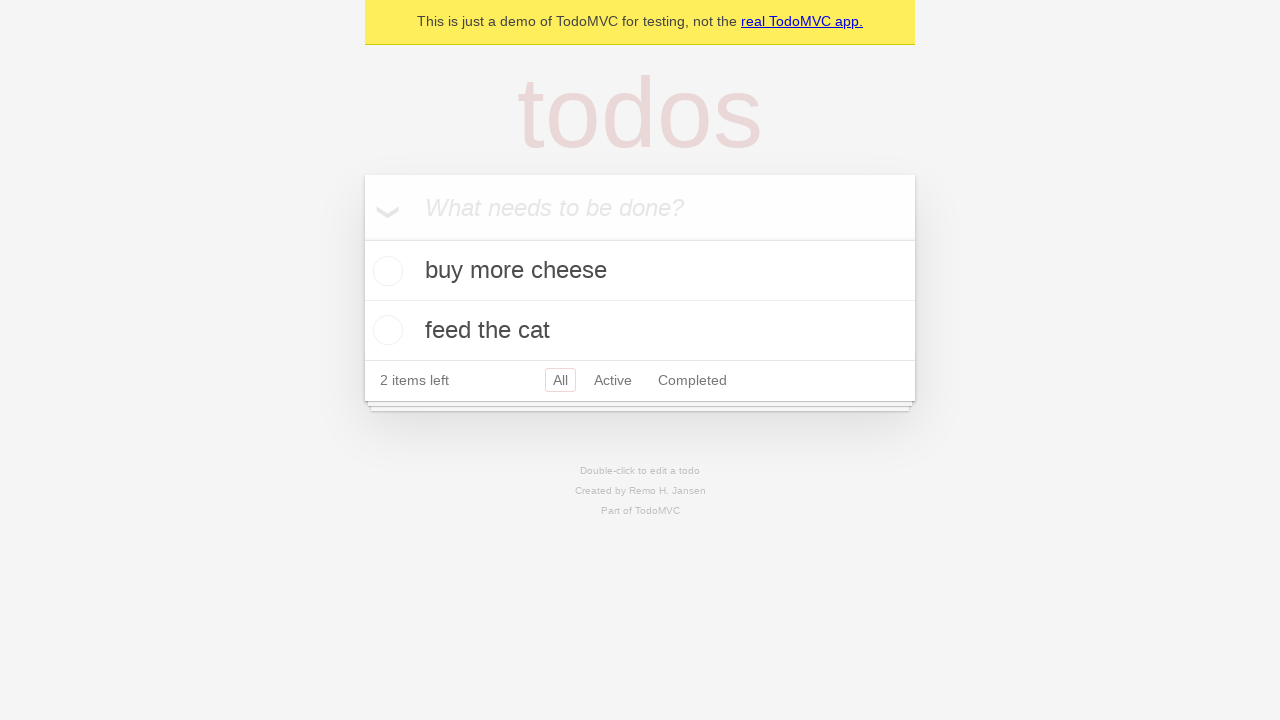

Checked checkbox for first todo item 'buy more cheese' at (385, 271) on internal:testid=[data-testid="todo-item"s] >> nth=0 >> internal:role=checkbox
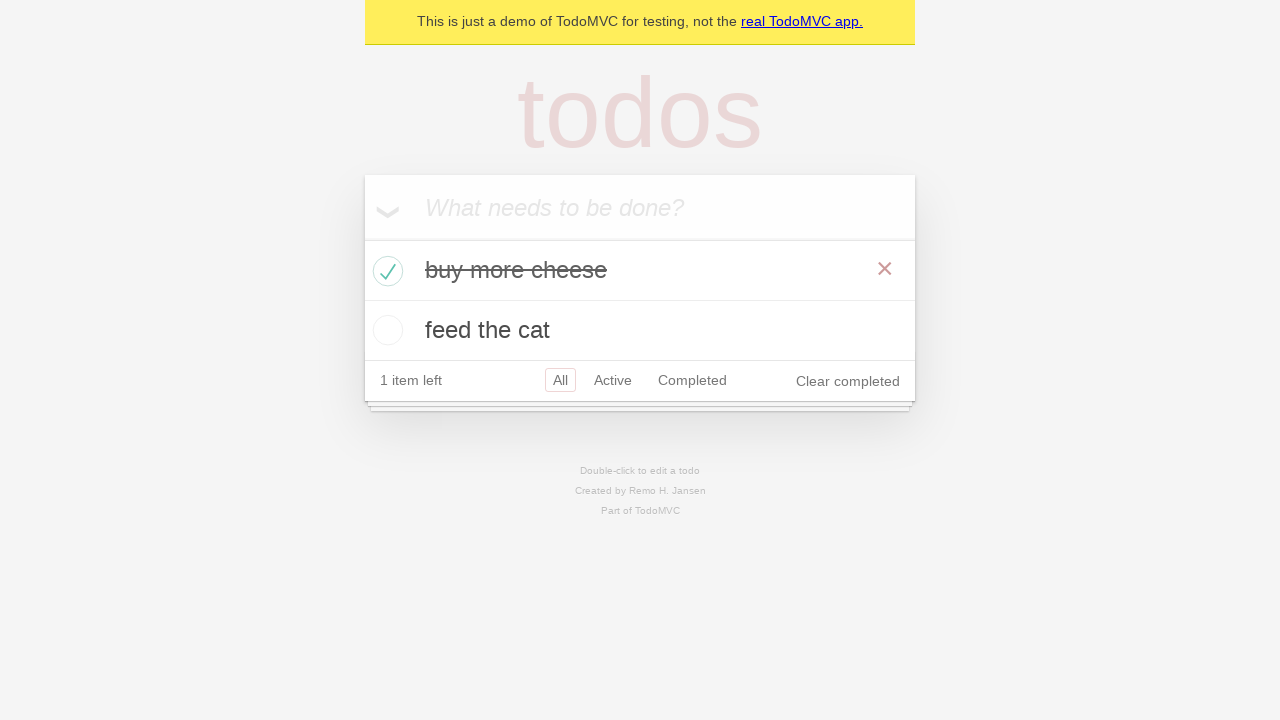

Checked checkbox for second todo item 'feed the cat' at (385, 330) on internal:testid=[data-testid="todo-item"s] >> nth=1 >> internal:role=checkbox
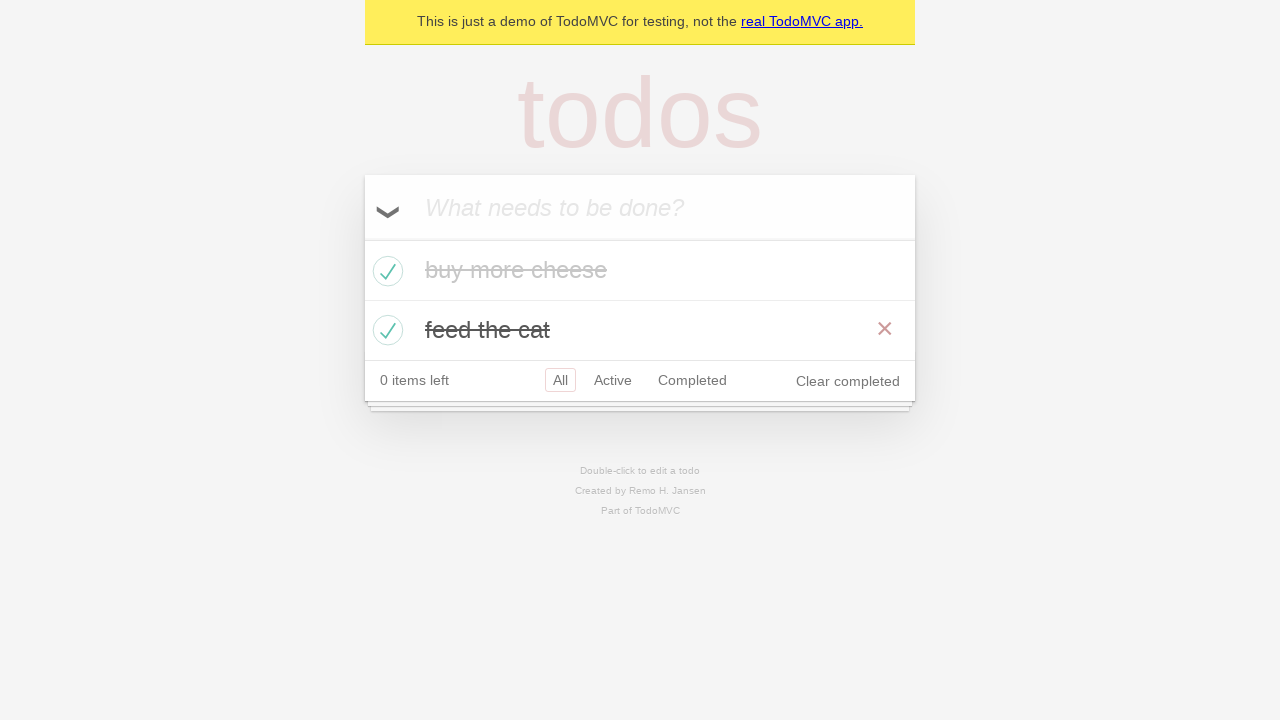

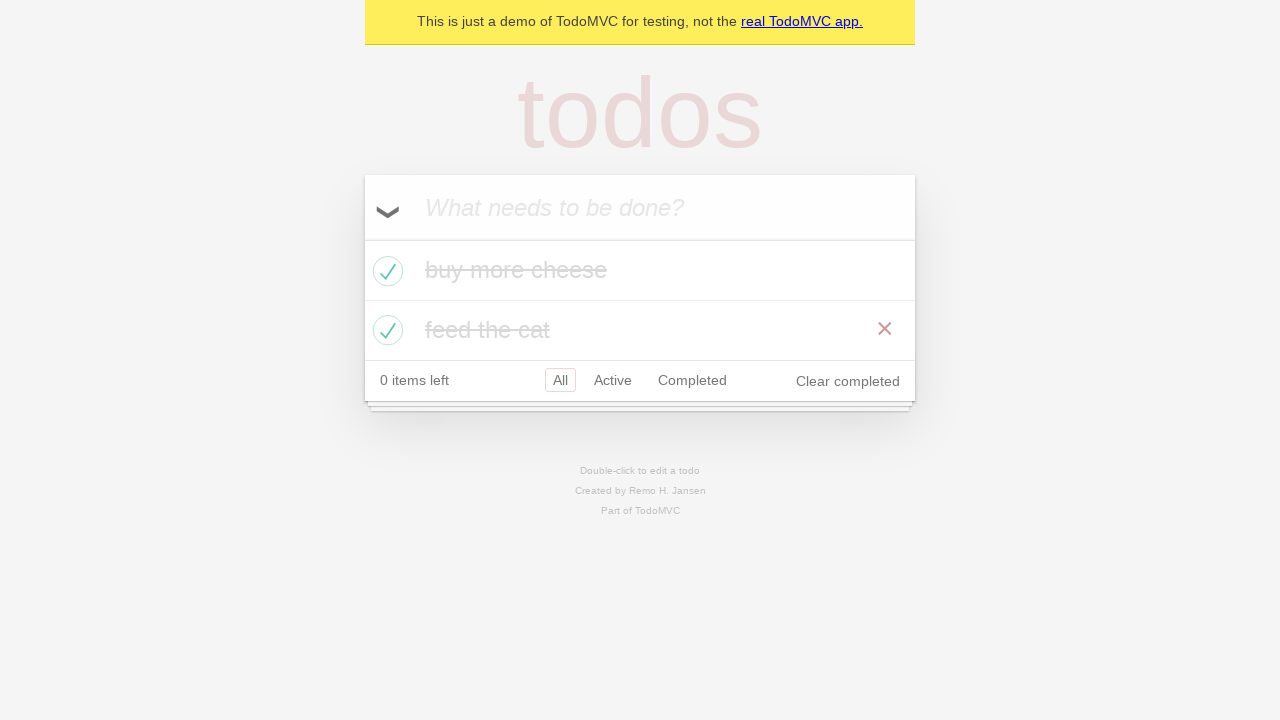